Tests COVID-19 India website by sorting active cases and verifying the top 5 states are displayed in the correct order

Starting URL: https://www.covid19india.org/

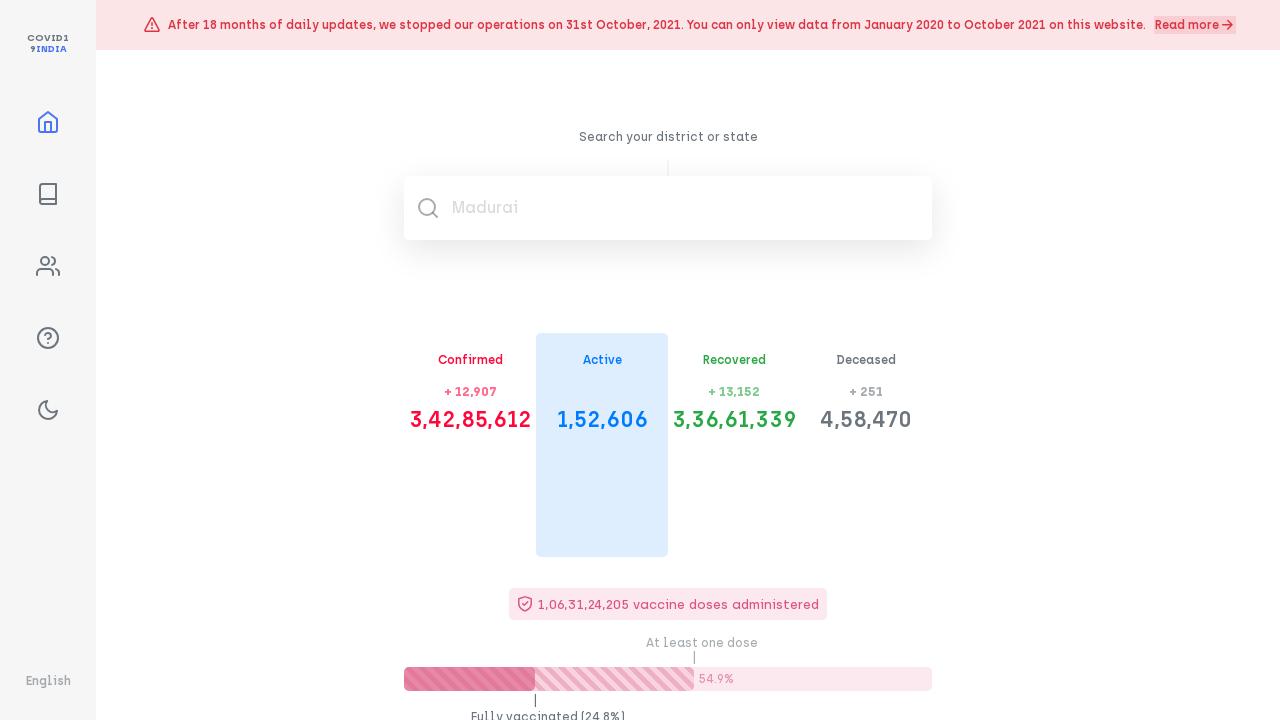

Waited for Active tab to be visible
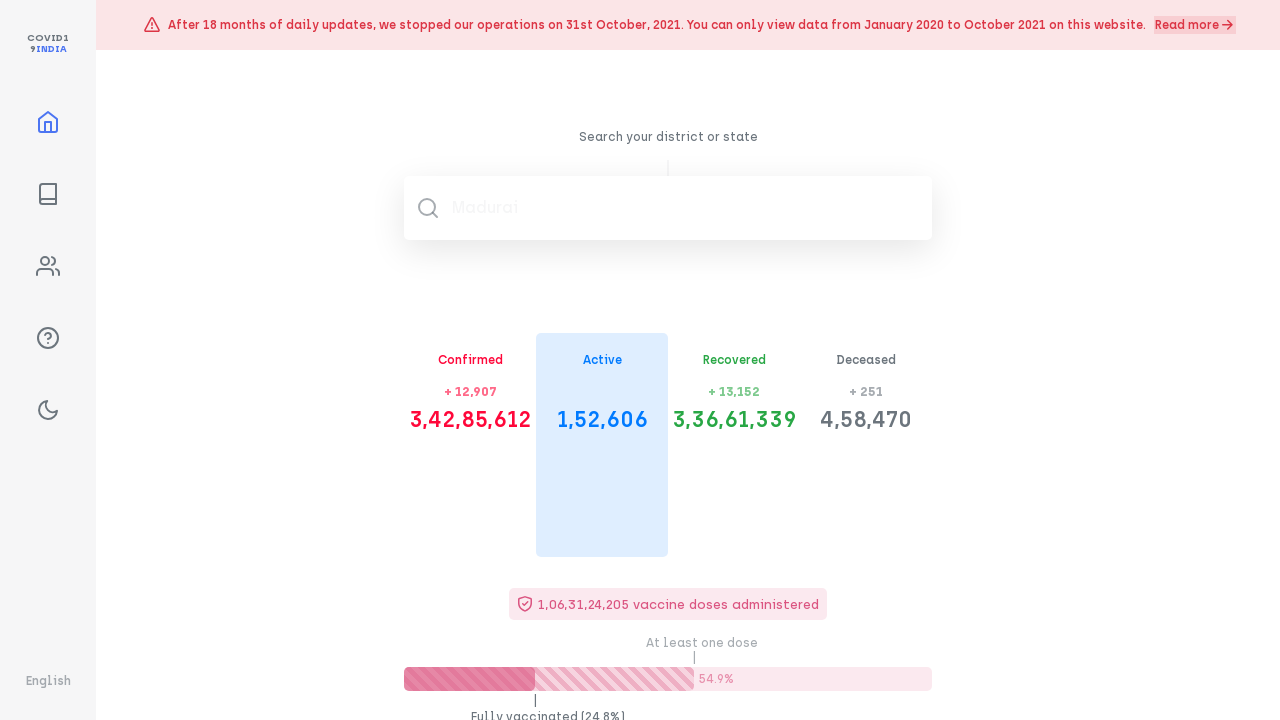

Clicked Active tab to sort by active cases at (672, 361) on xpath=//div[text()='Active']//parent::div[@class='cell heading']
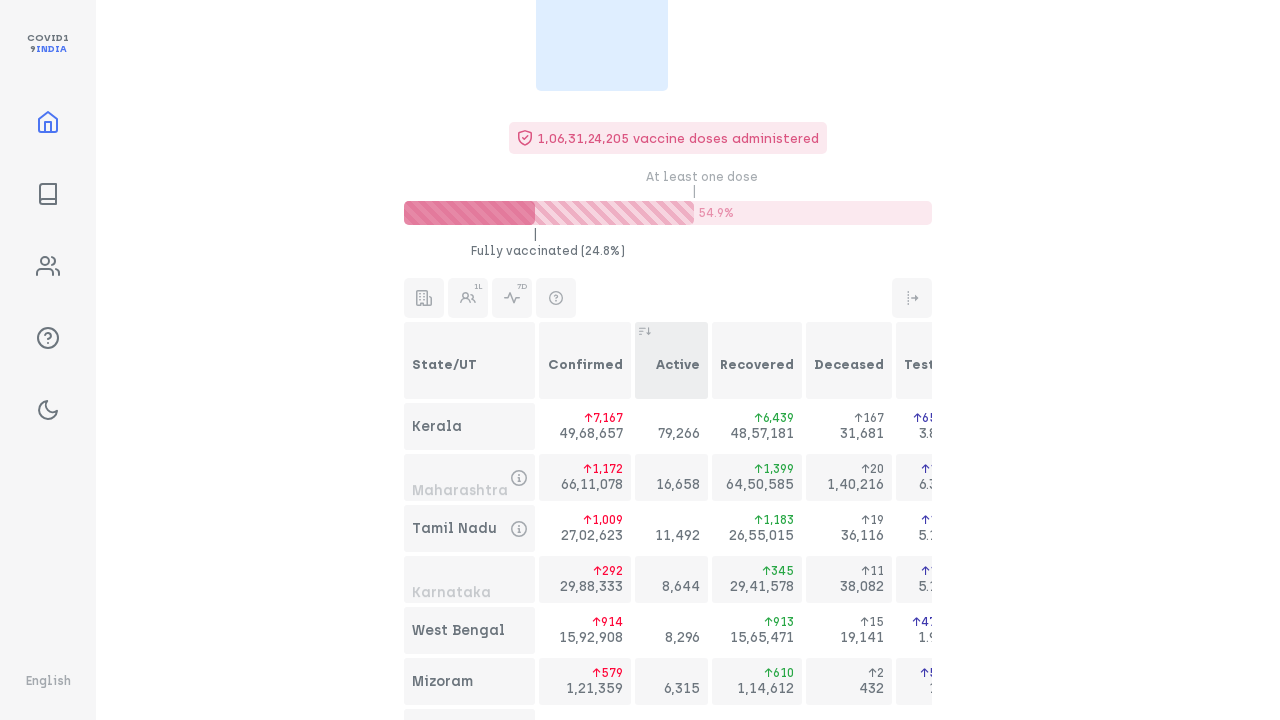

Waited 3 seconds for table to update after sorting
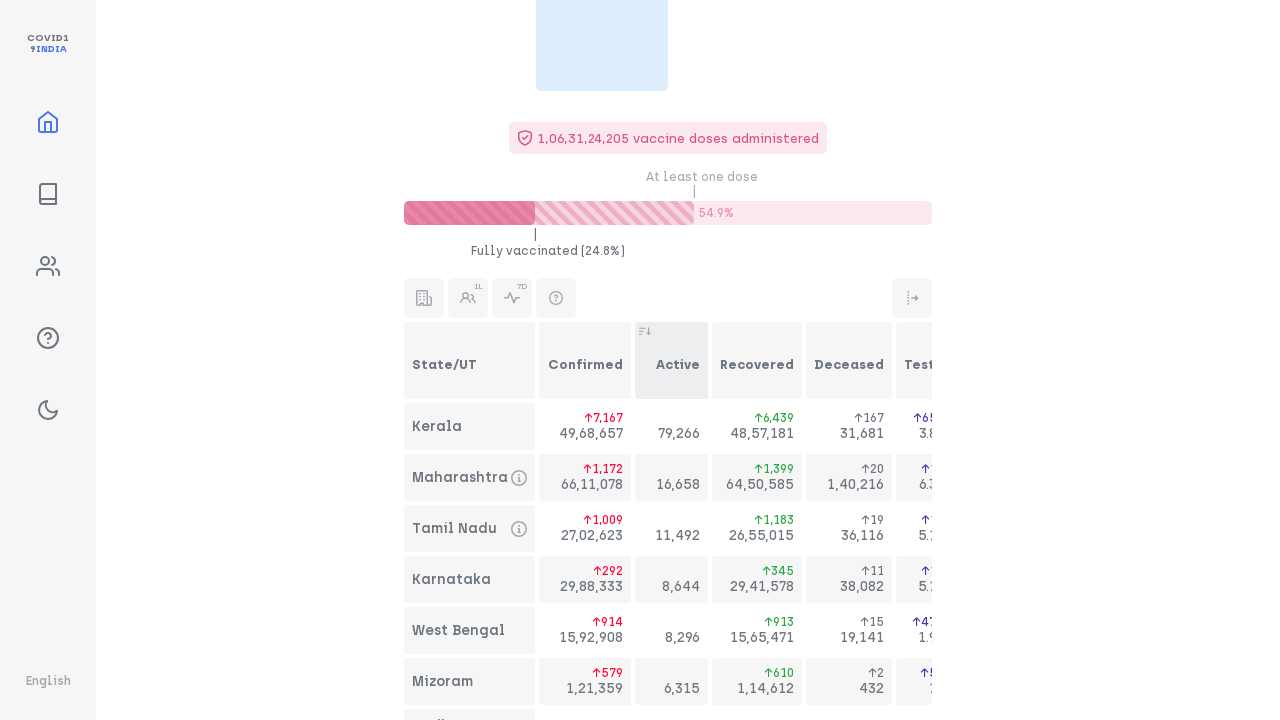

Position 1: Found 'Kerala', Expected 'Maharashtra'
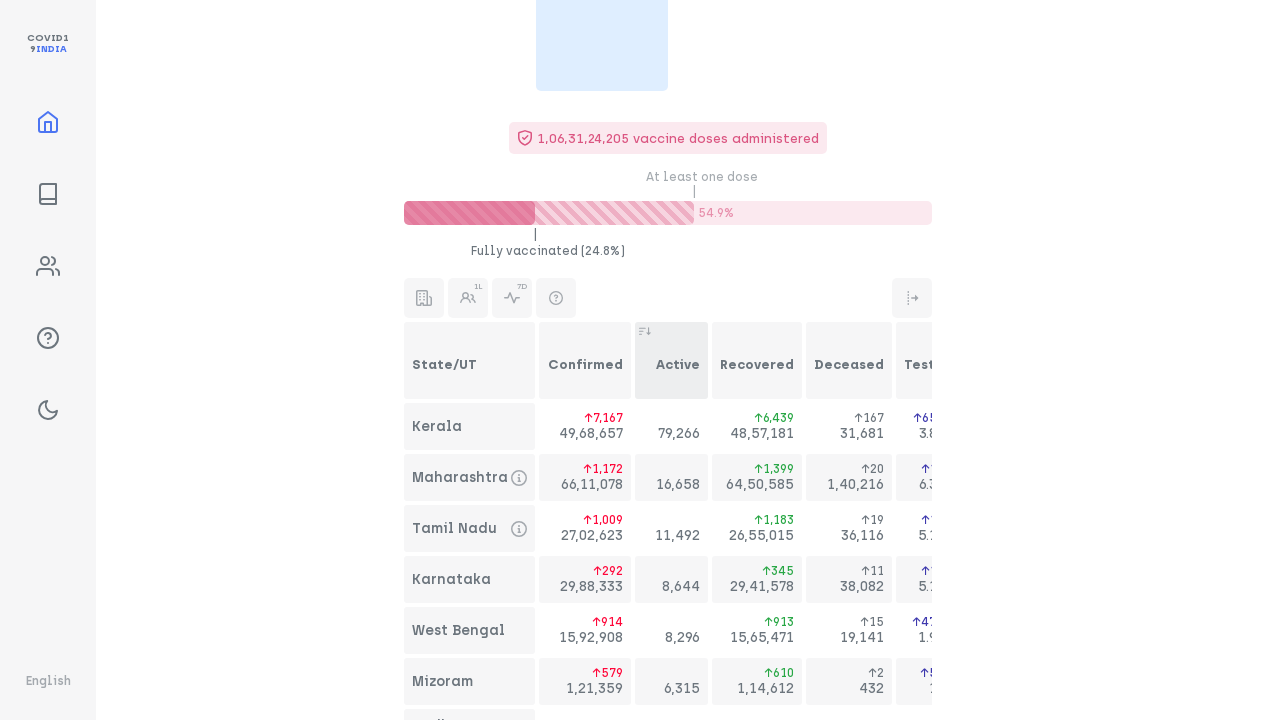

Position 2: Found 'Maharashtra', Expected 'Karnataka'
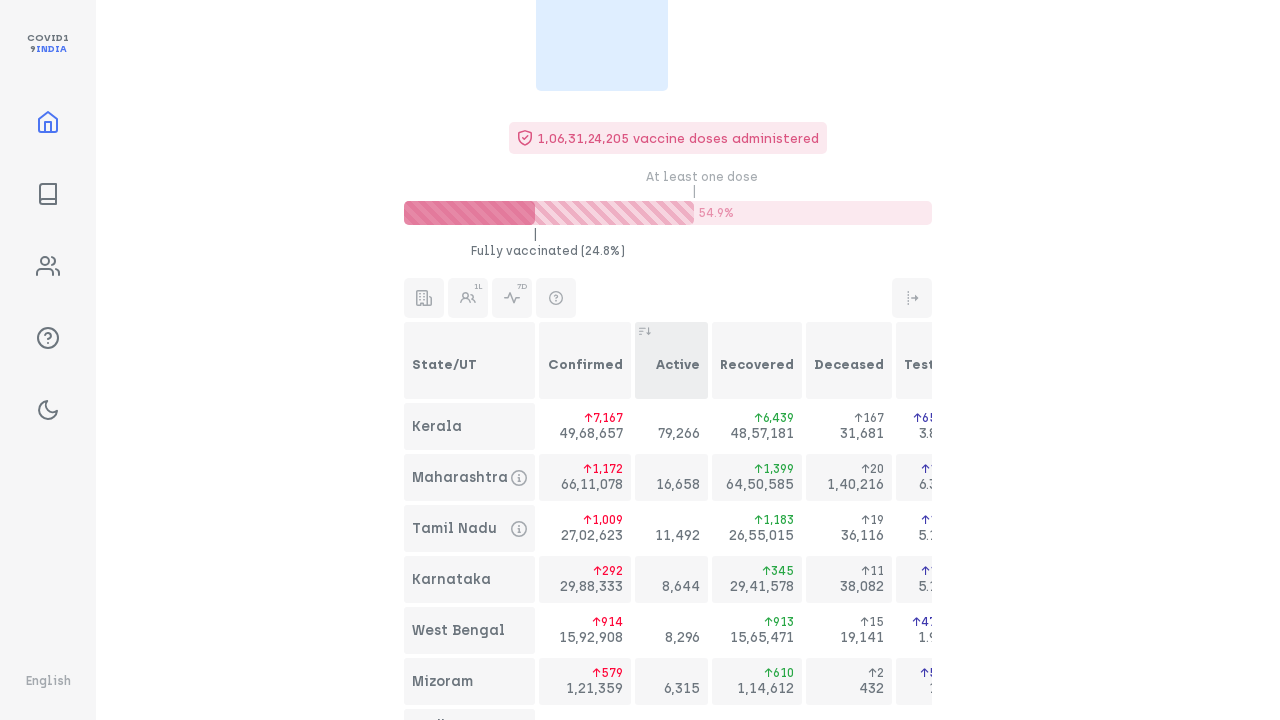

Position 3: Found 'Tamil Nadu', Expected 'Kerala'
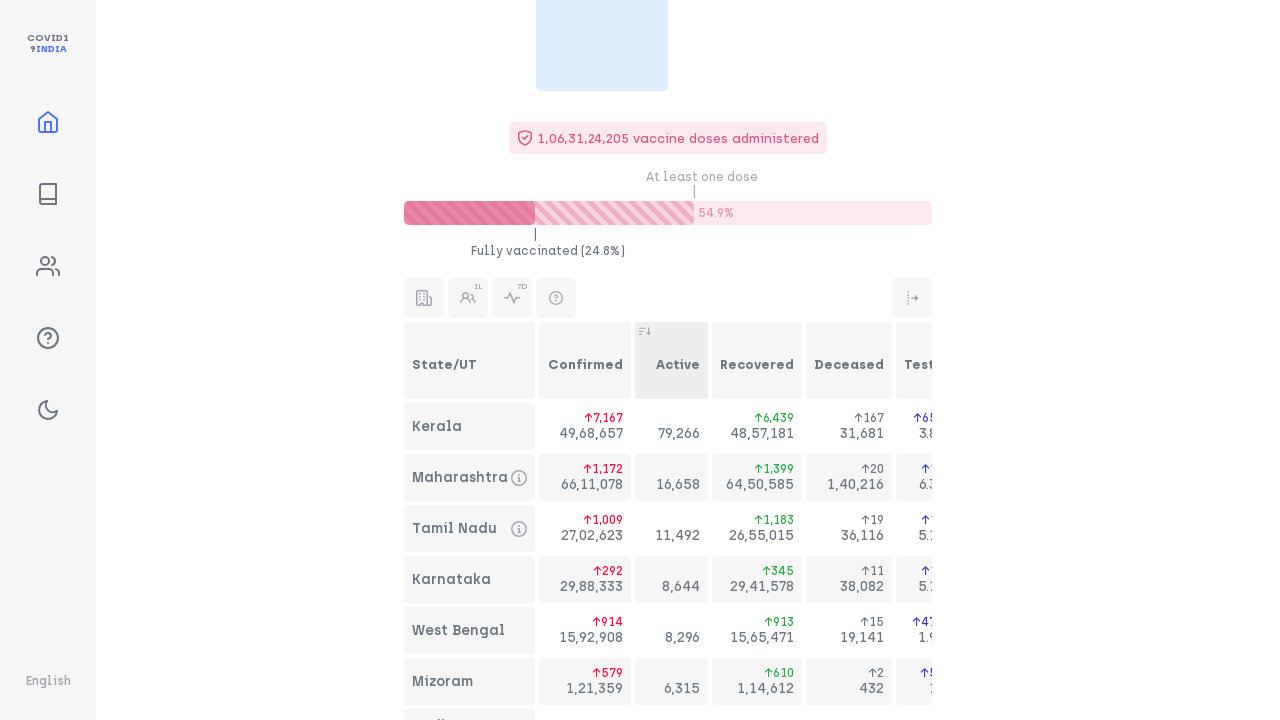

Position 4: Found 'Karnataka', Expected 'Tamil Nadu'
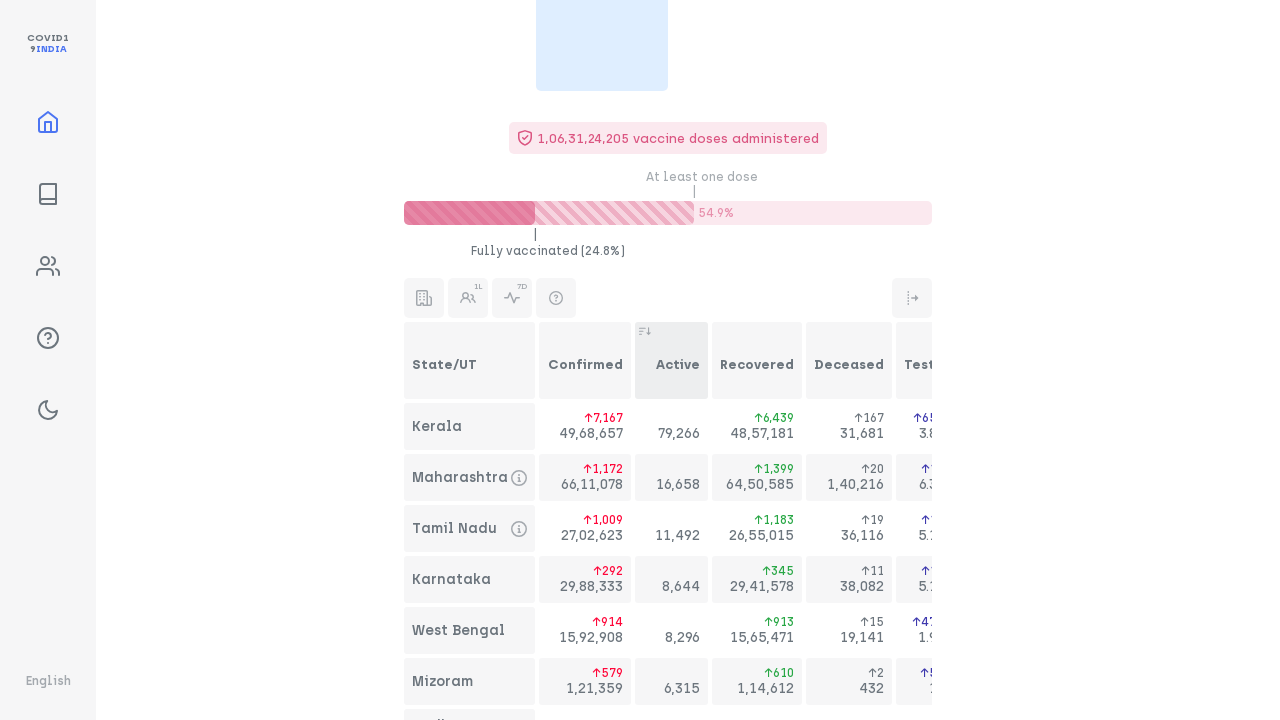

Position 5: Found 'West Bengal', Expected 'Andhra Pradesh'
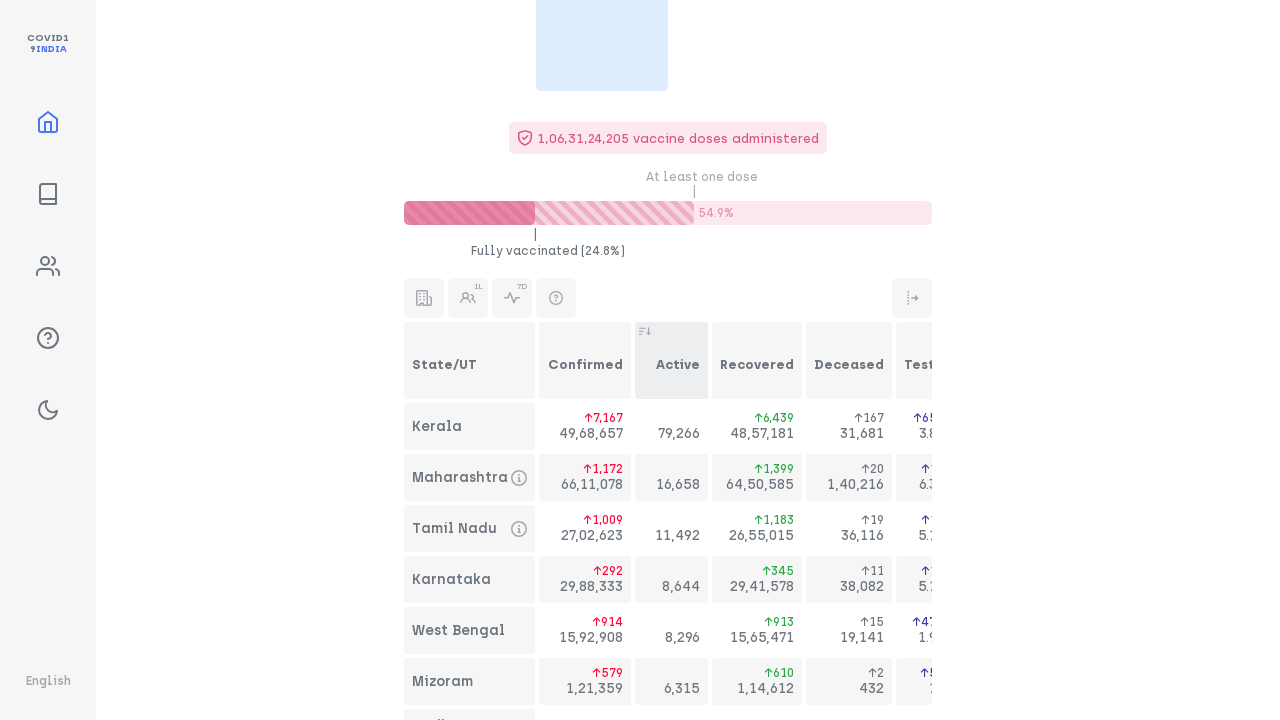

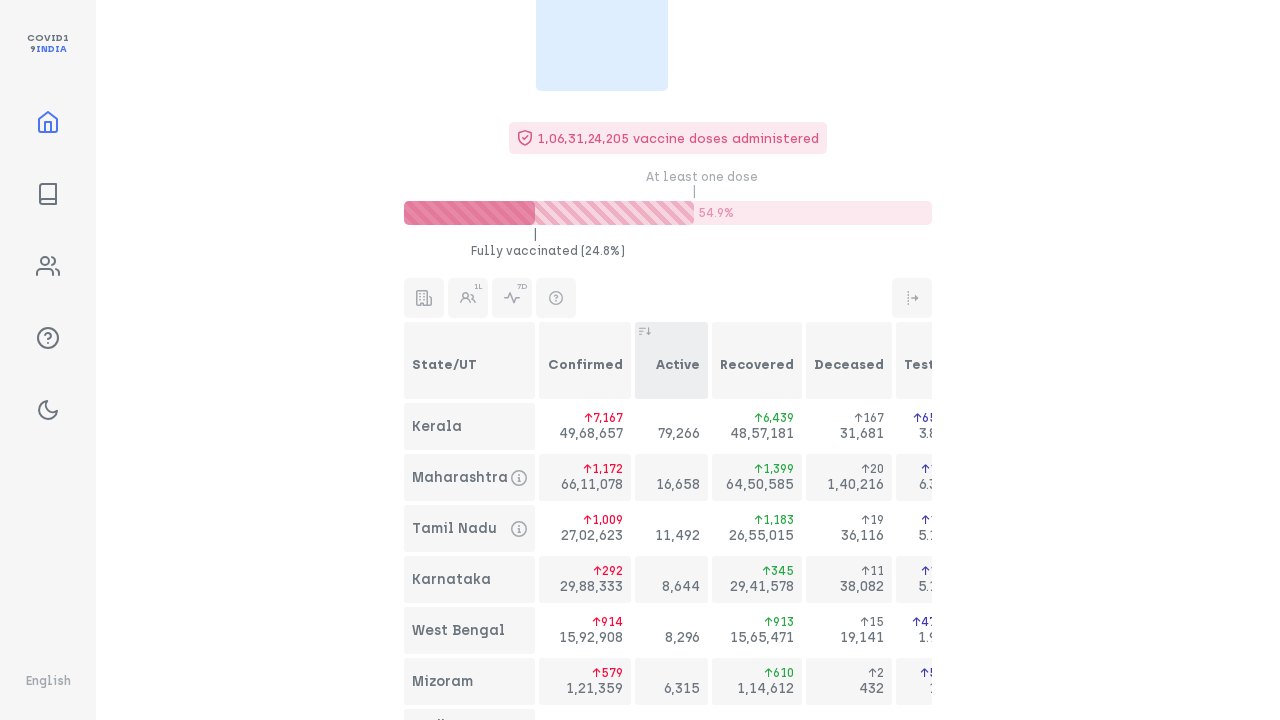